Clicks on the Documentation link from the homepage (incomplete test with only navigation).

Starting URL: https://www.selenium.dev

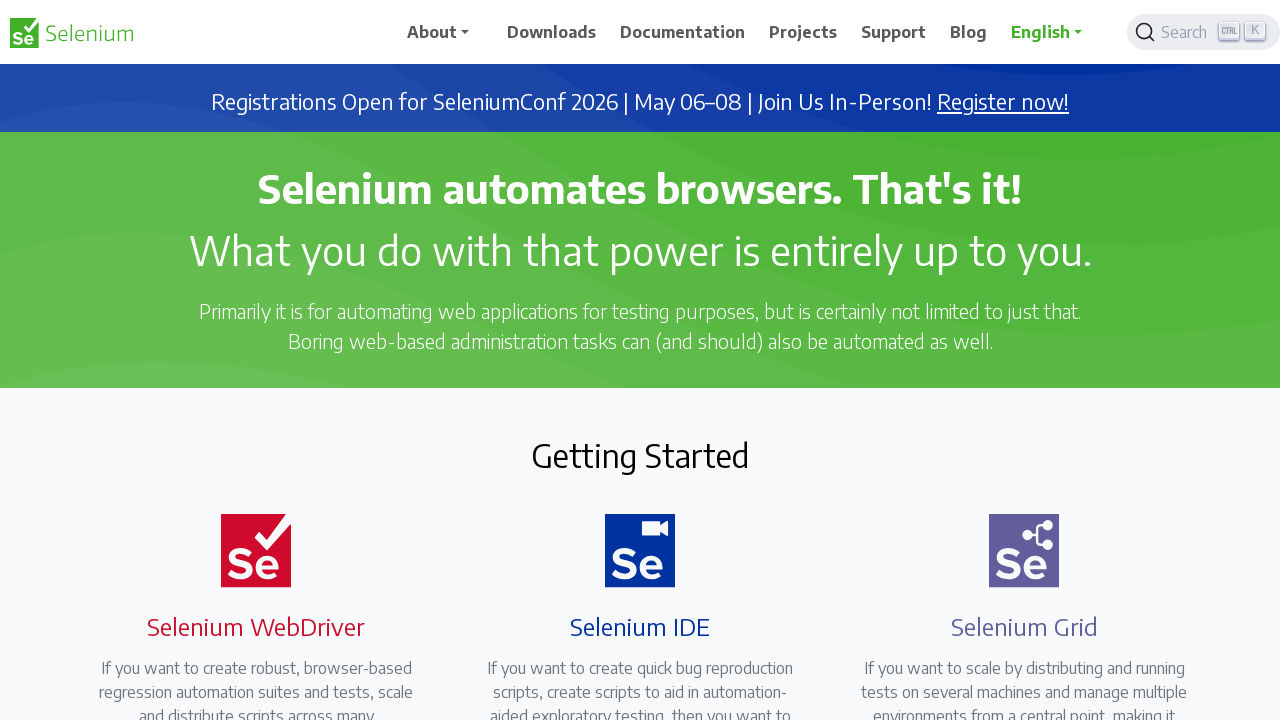

Clicked on Documentation link from navigation at (683, 32) on a[href*='documentation']
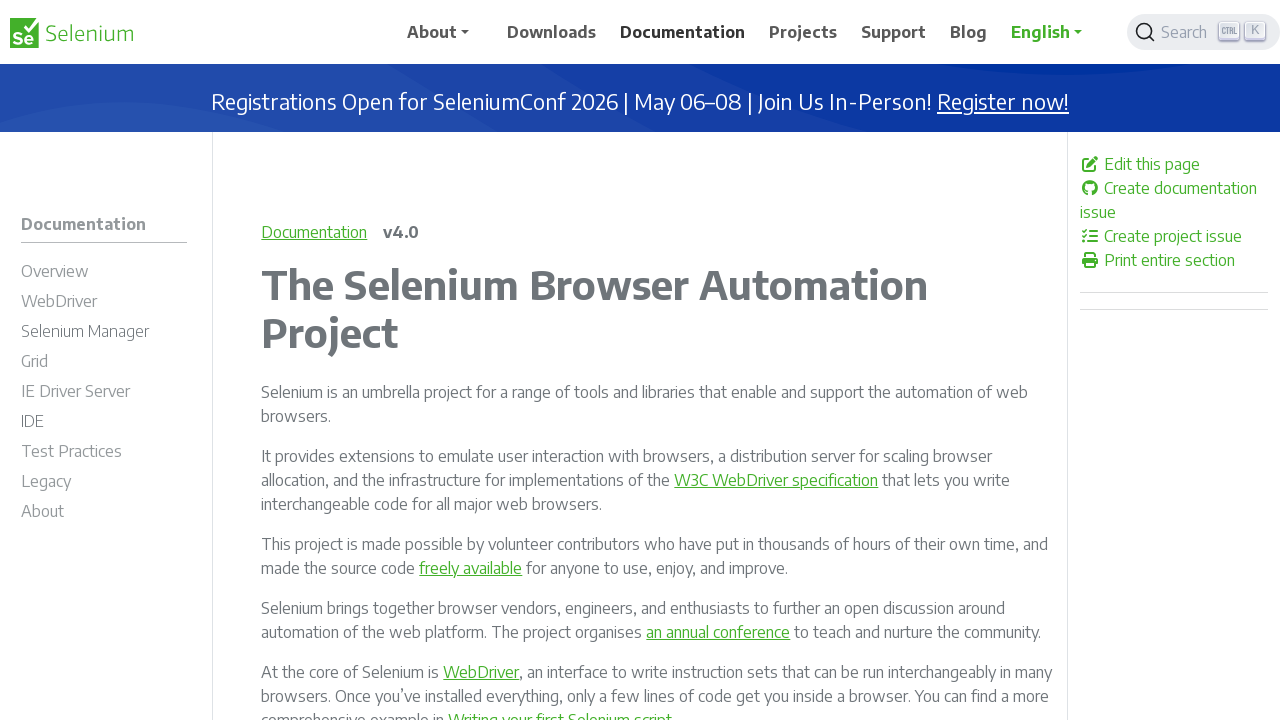

Documentation page loaded successfully
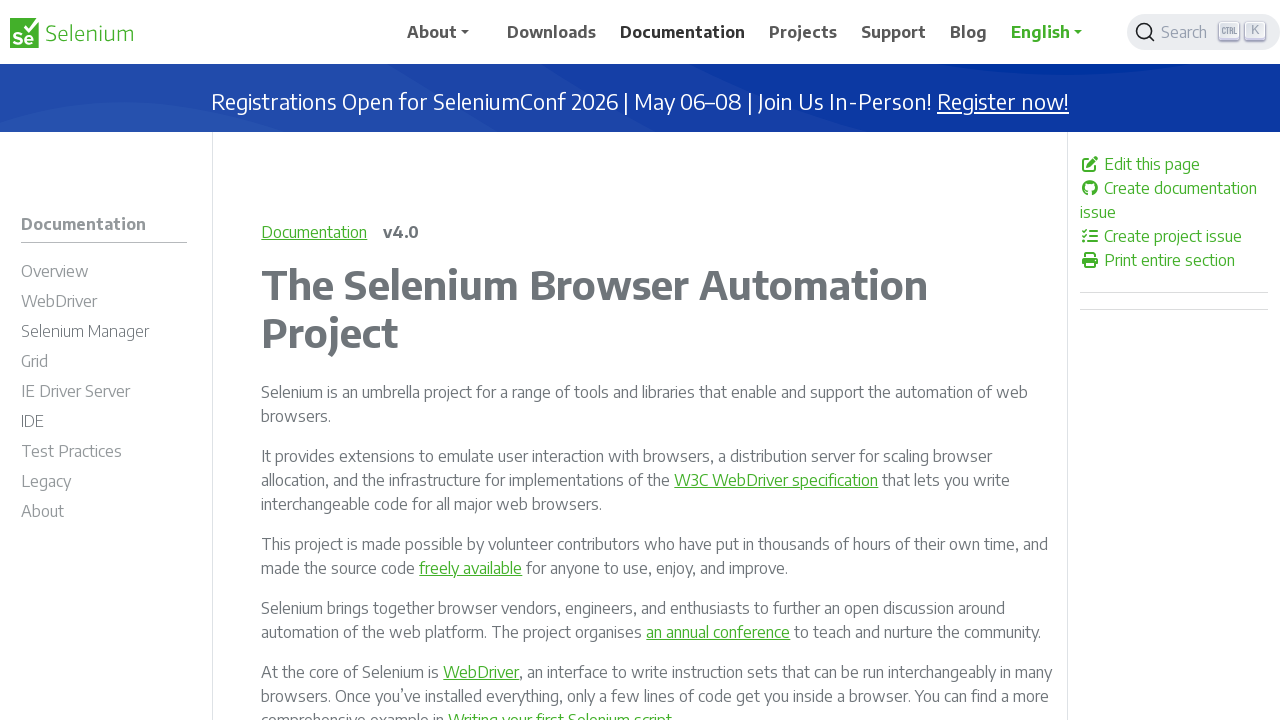

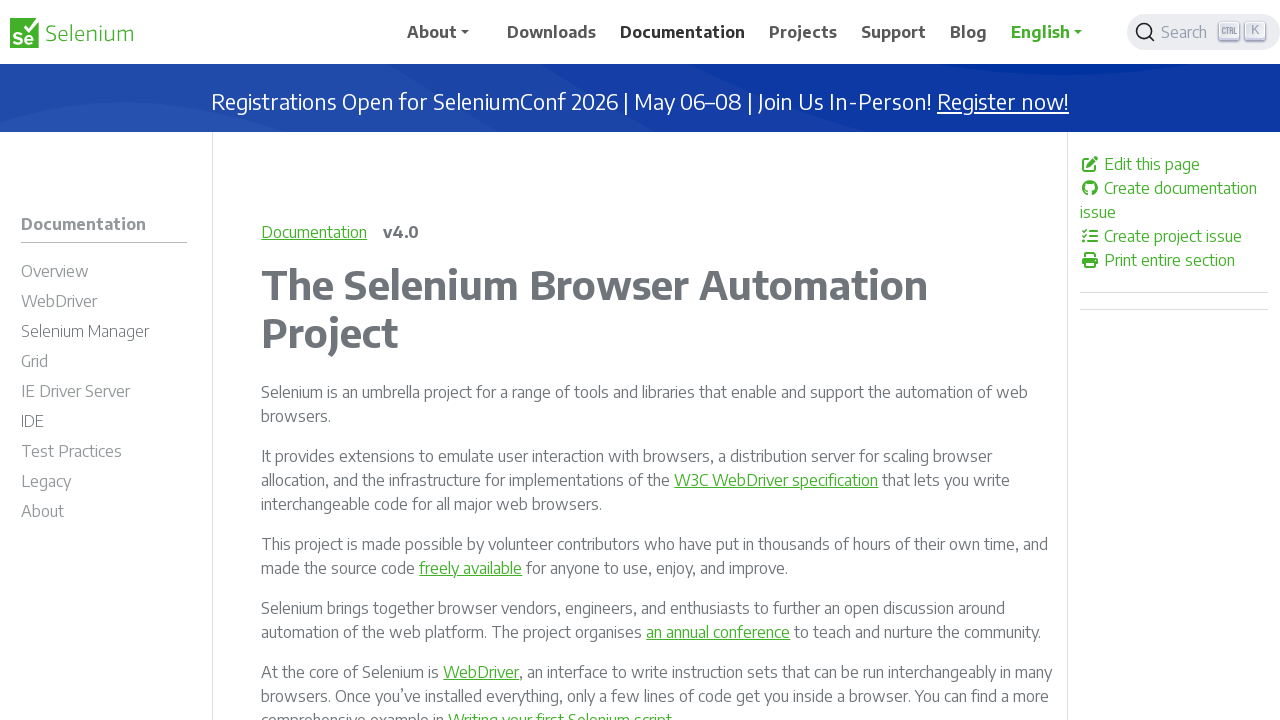